Tests that new todo items are appended to the bottom of the list by creating 3 items and verifying the count

Starting URL: https://demo.playwright.dev/todomvc

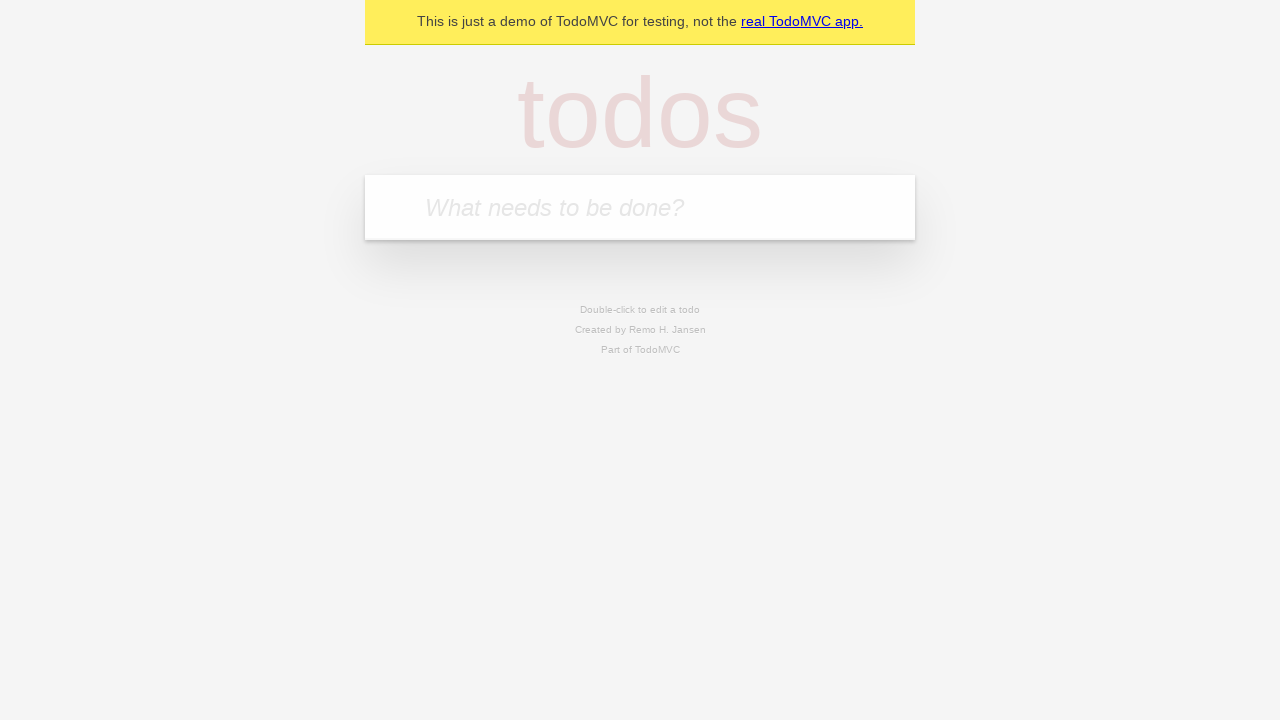

Filled todo input with 'buy some cheese' on internal:attr=[placeholder="What needs to be done?"i]
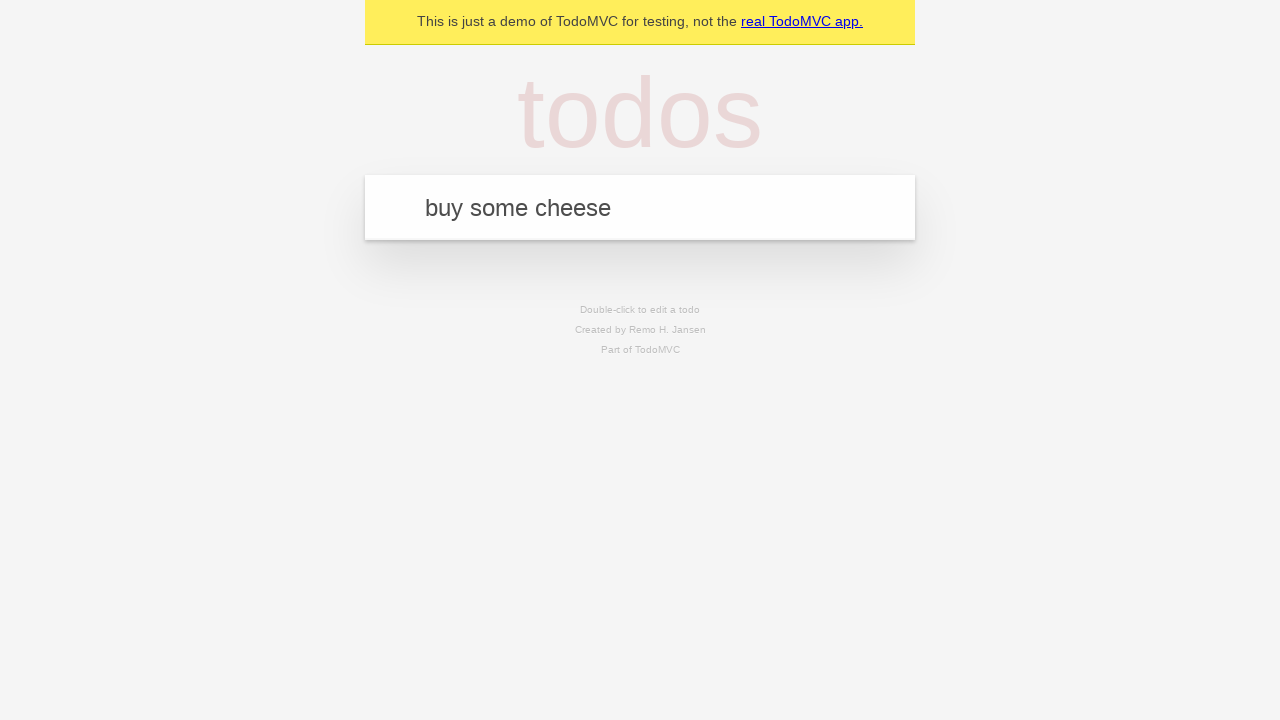

Pressed Enter to create todo item 'buy some cheese' on internal:attr=[placeholder="What needs to be done?"i]
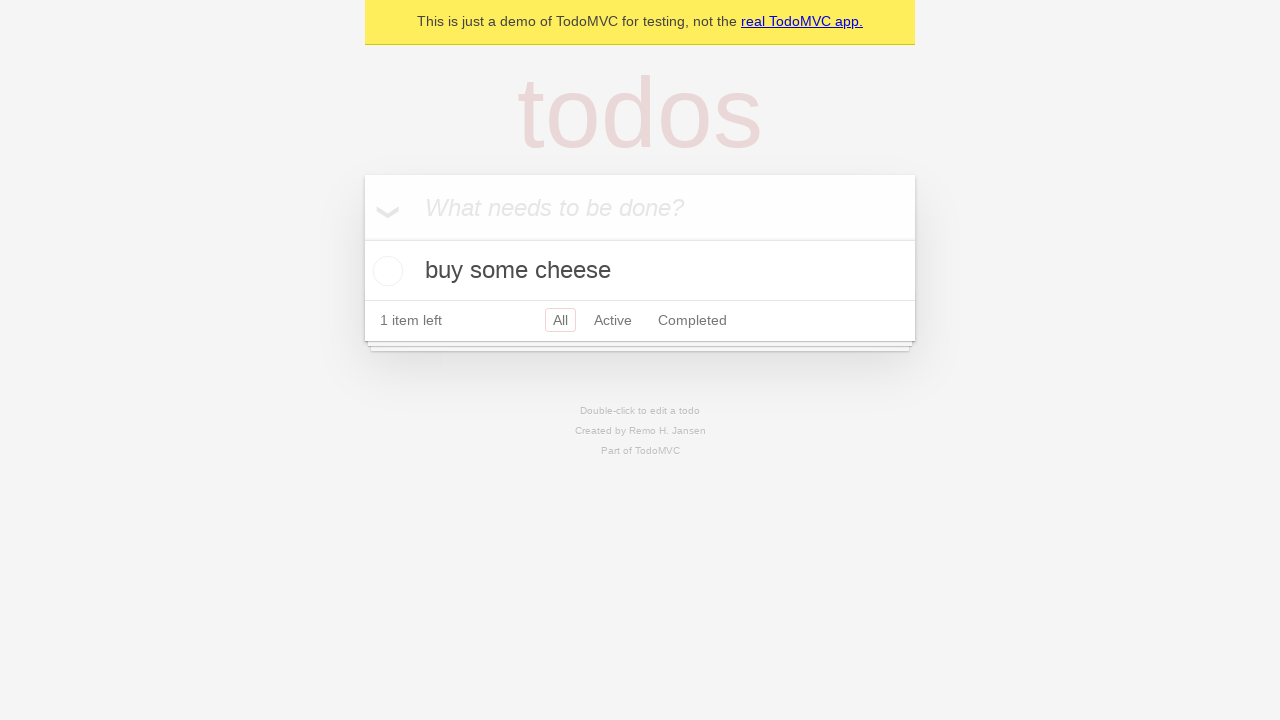

Filled todo input with 'feed the cat' on internal:attr=[placeholder="What needs to be done?"i]
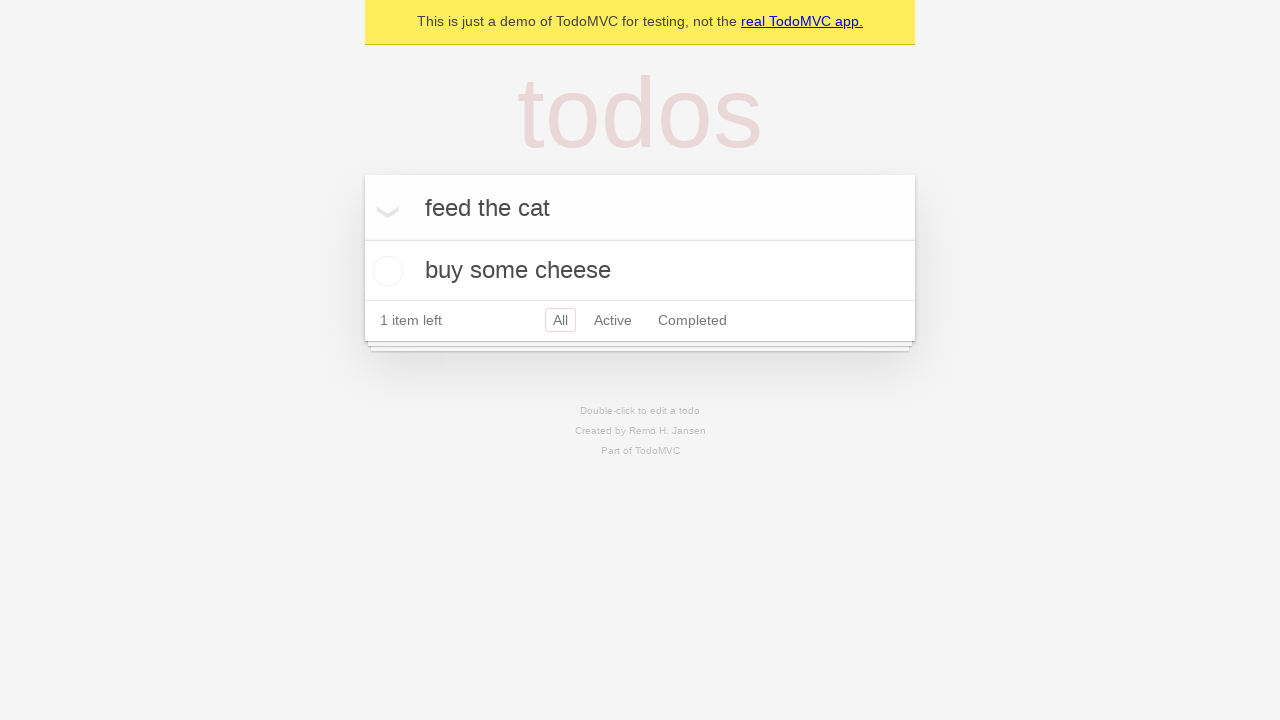

Pressed Enter to create todo item 'feed the cat' on internal:attr=[placeholder="What needs to be done?"i]
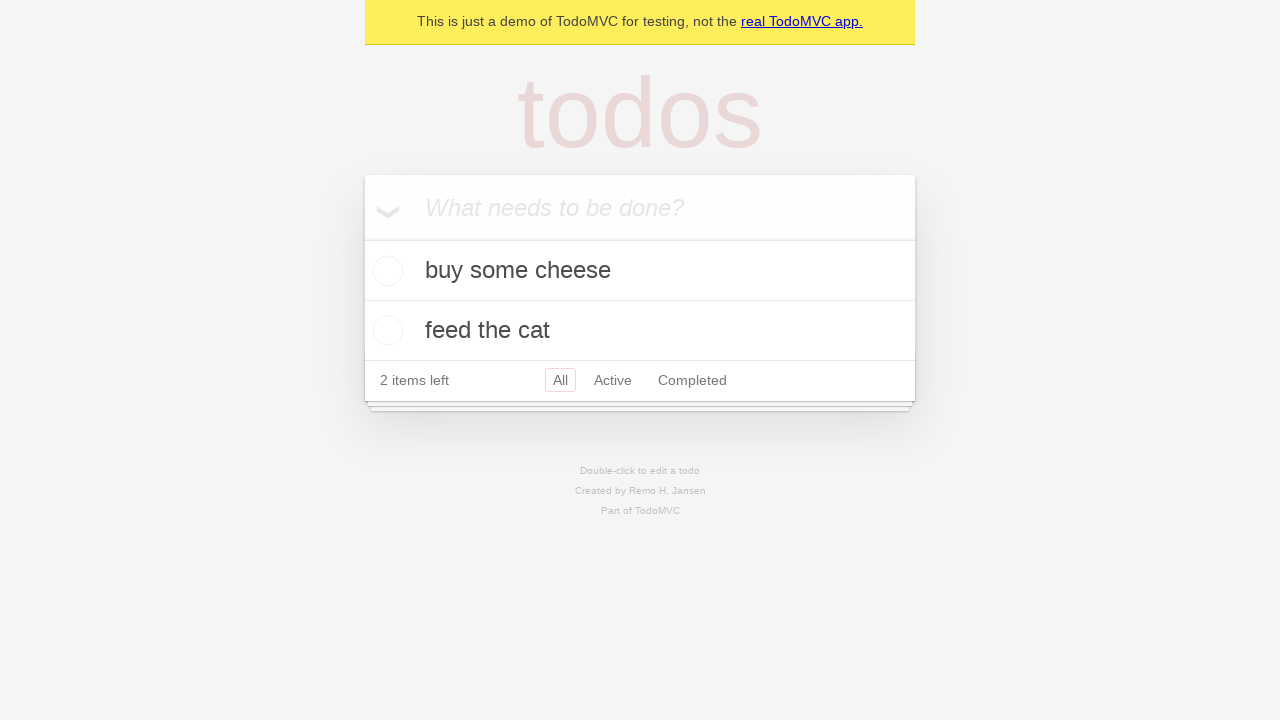

Filled todo input with 'book a doctors appointment' on internal:attr=[placeholder="What needs to be done?"i]
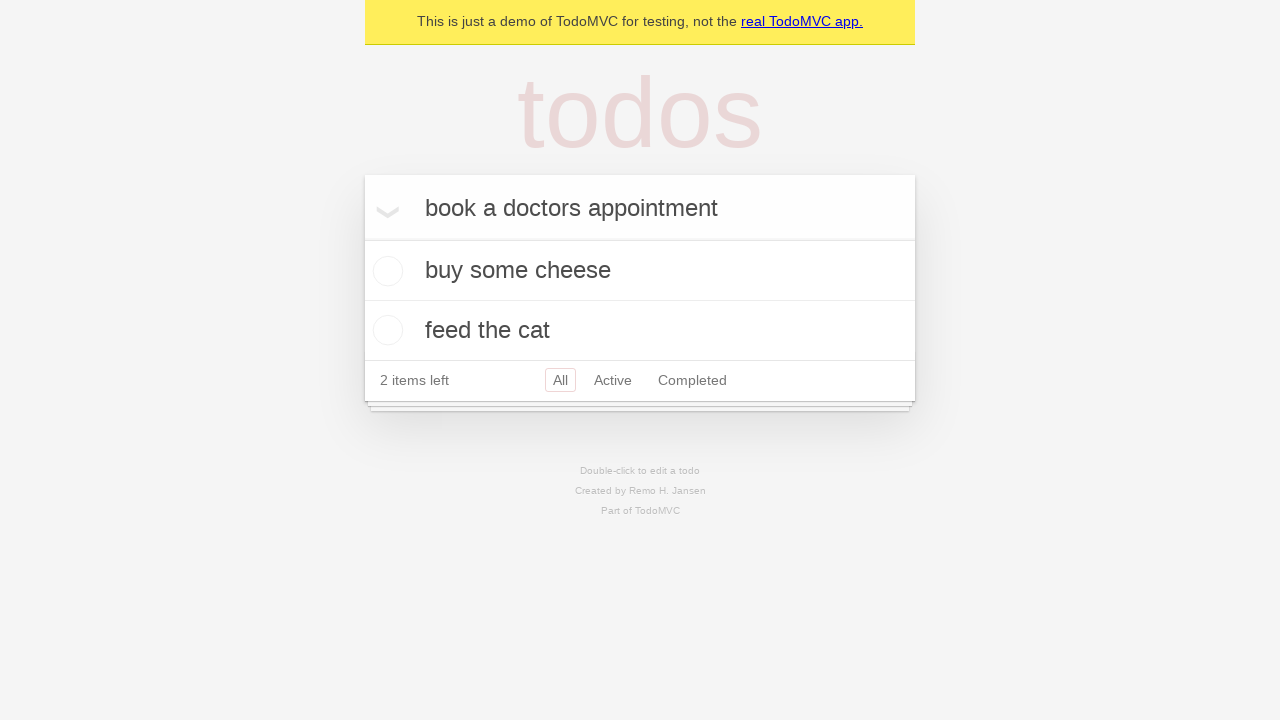

Pressed Enter to create todo item 'book a doctors appointment' on internal:attr=[placeholder="What needs to be done?"i]
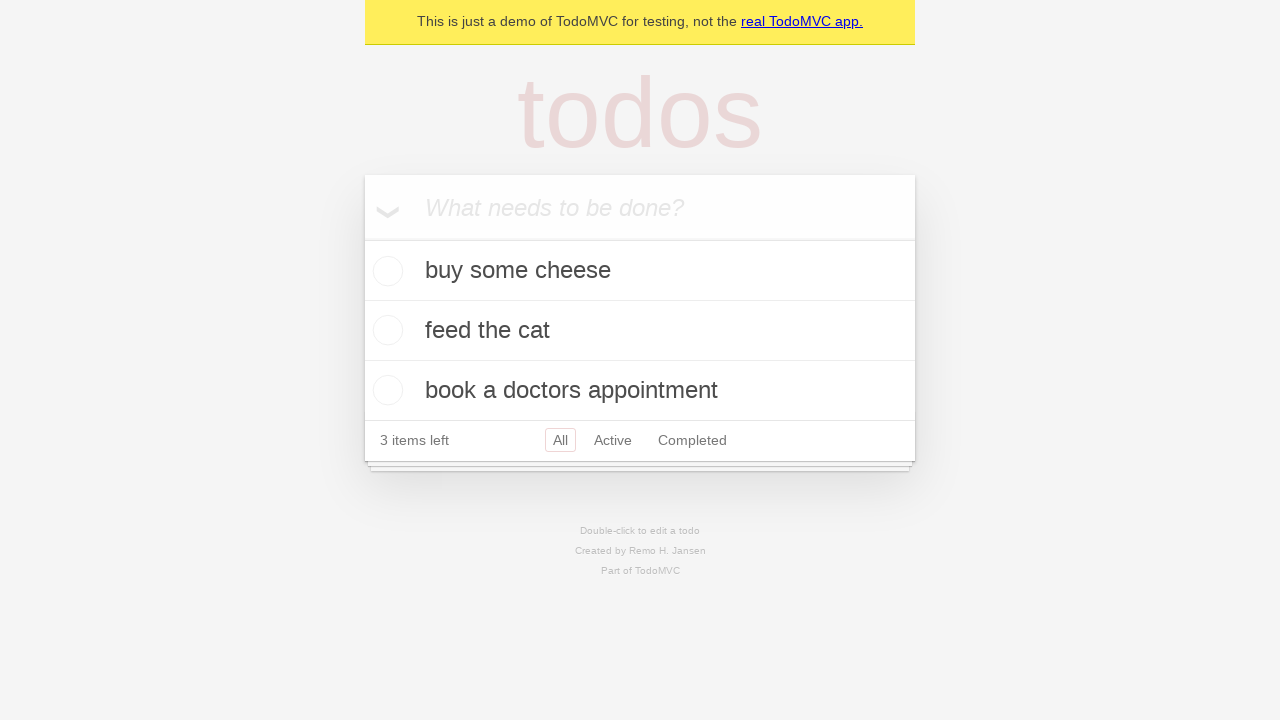

Todo count element loaded
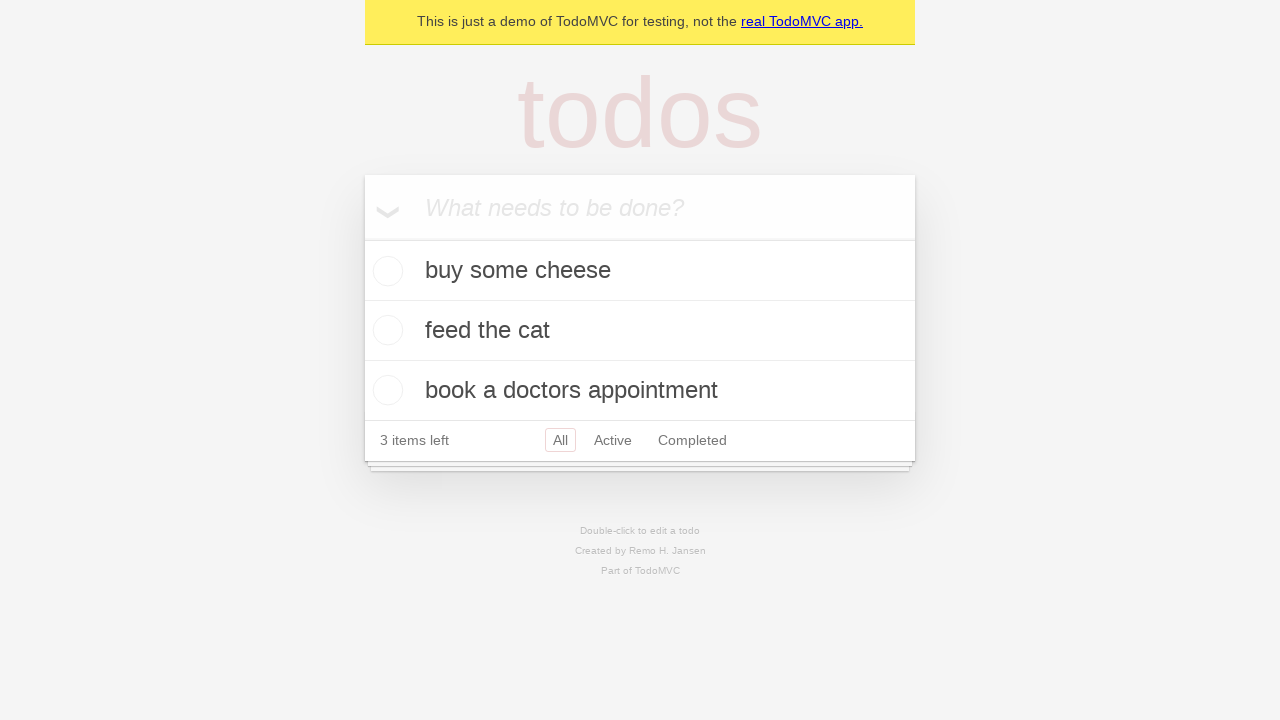

Verified 3 items are displayed in todo list
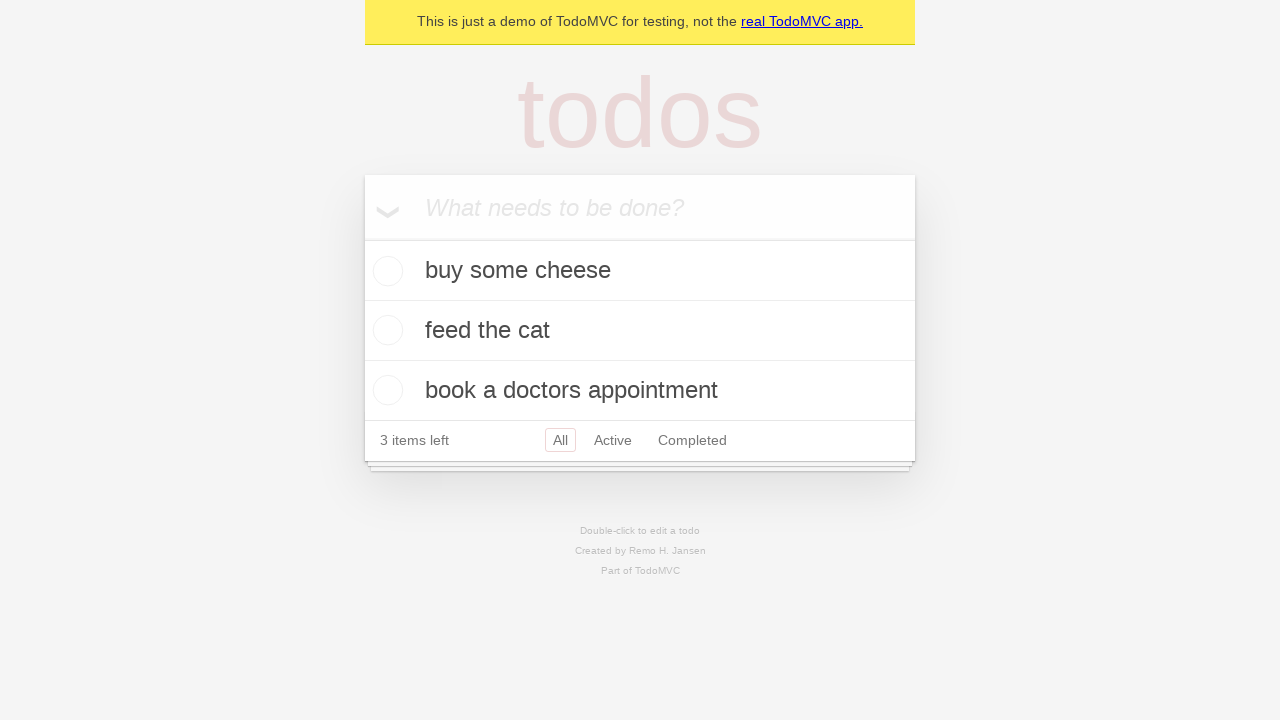

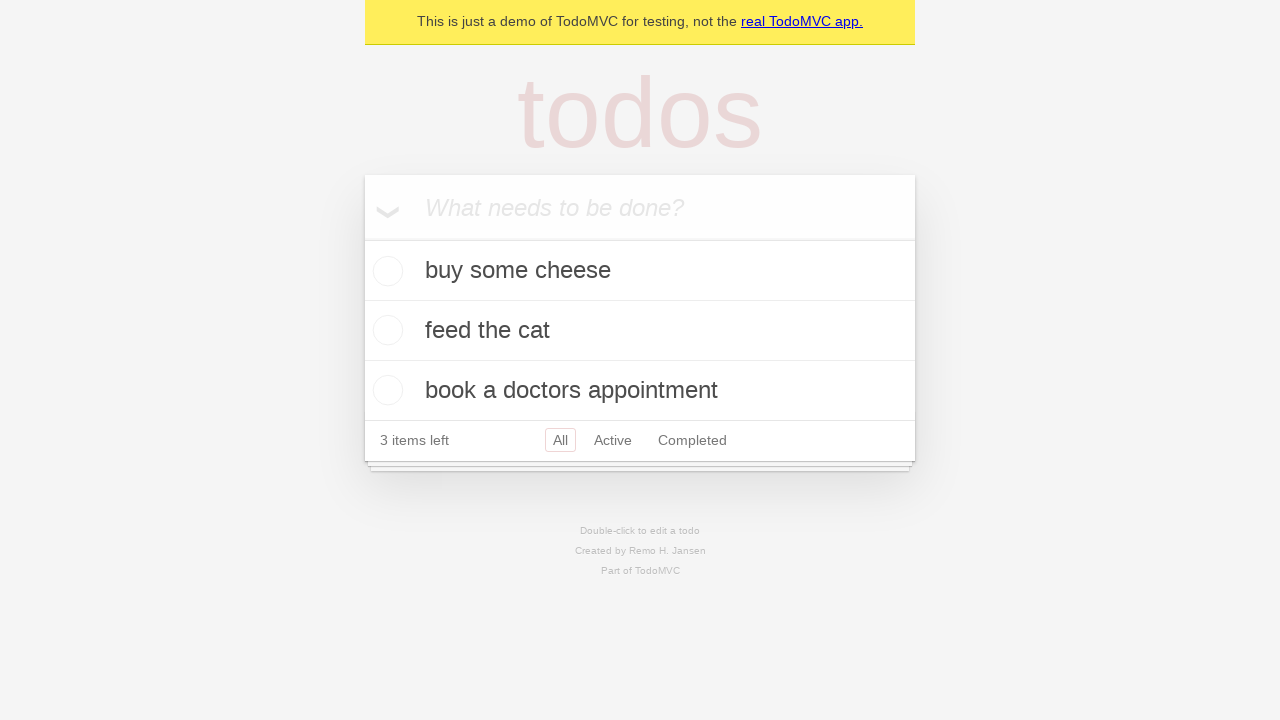